Verifies that the page title contains "CNMI" and "Public School System"

Starting URL: http://cnmipss.org

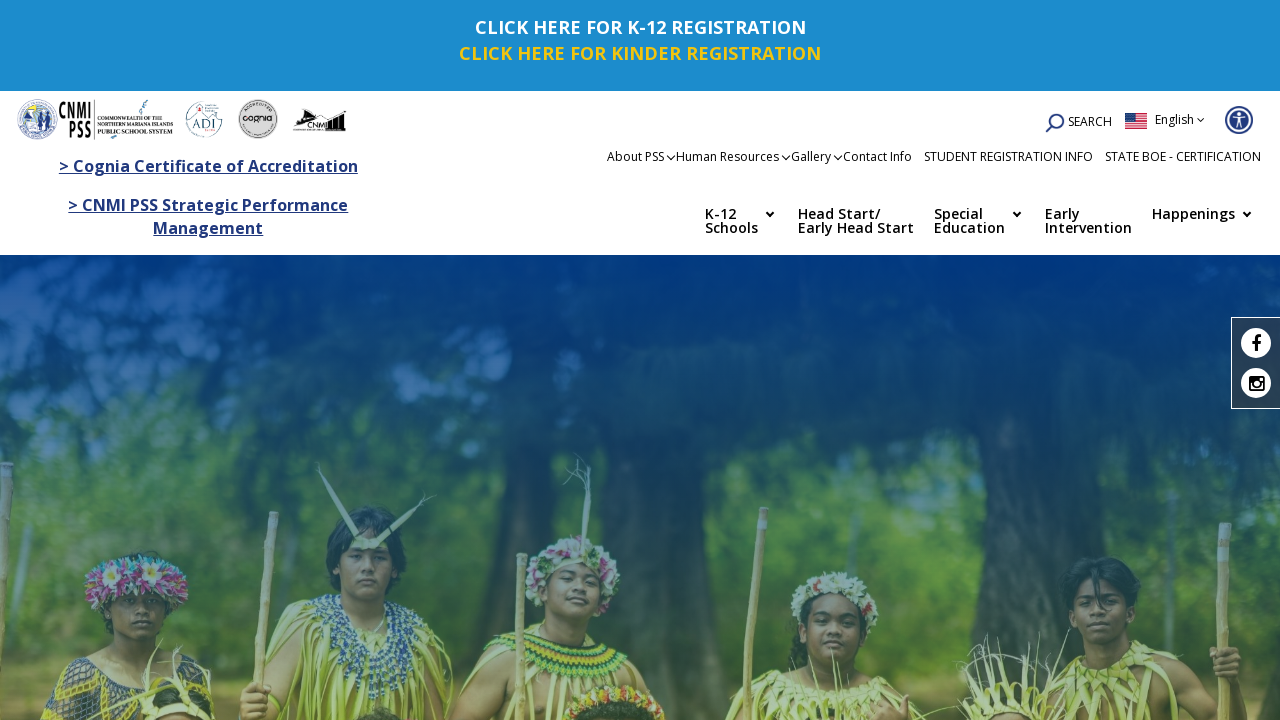

Waited for page to load (domcontentloaded state)
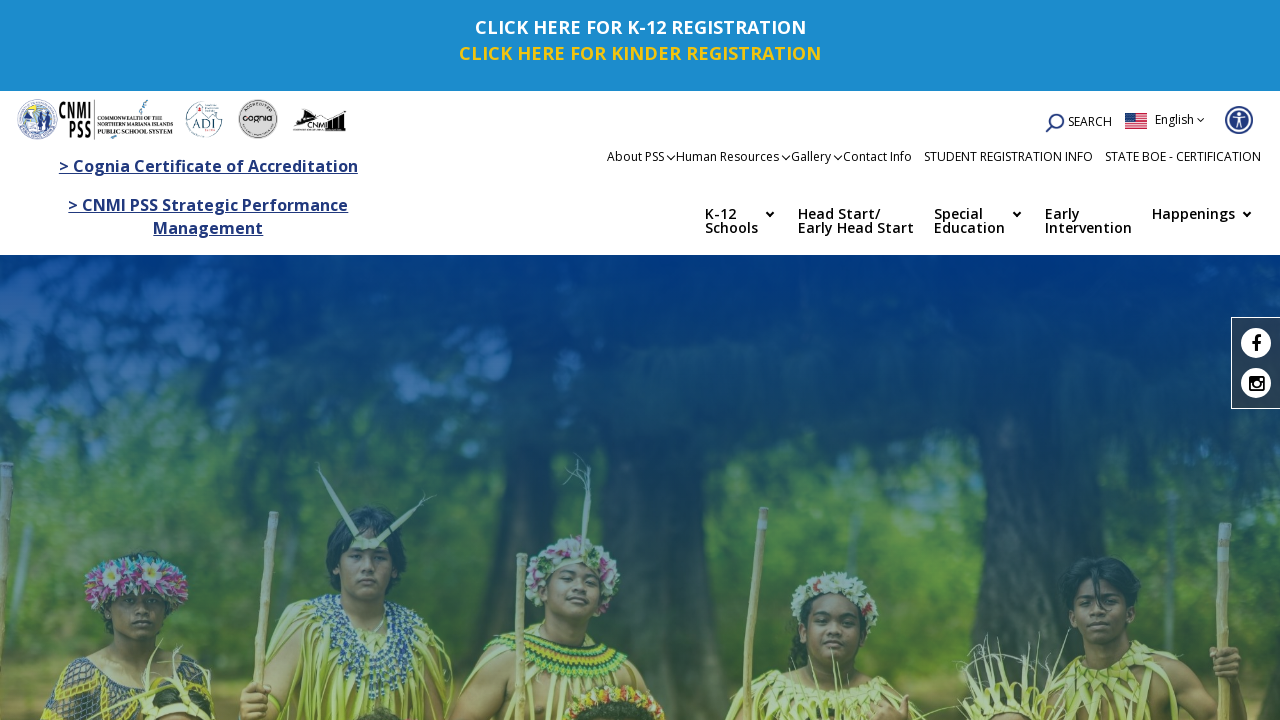

Retrieved page title: Public School System - Commonwealth of the Northern Mariana Islands | CNMI PSS – Rota, Tinian, Saipan – School District – Education Department - Marianas
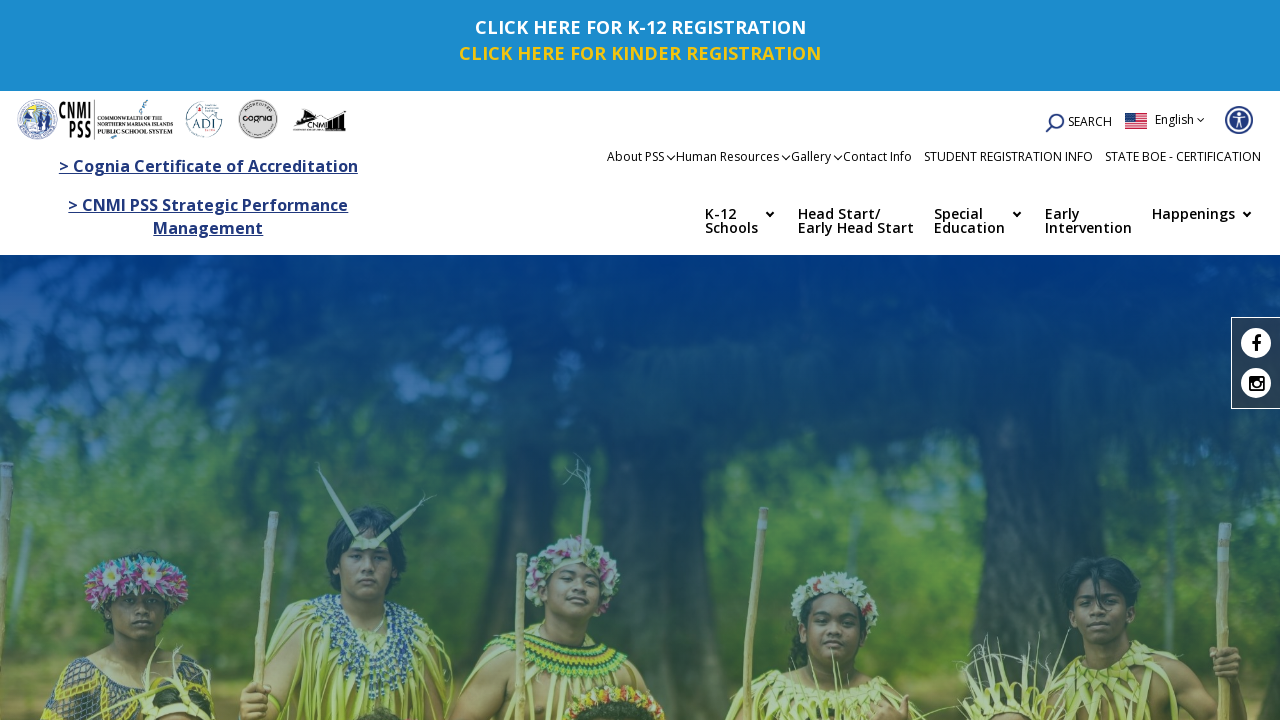

Verified page title contains 'CNMI'
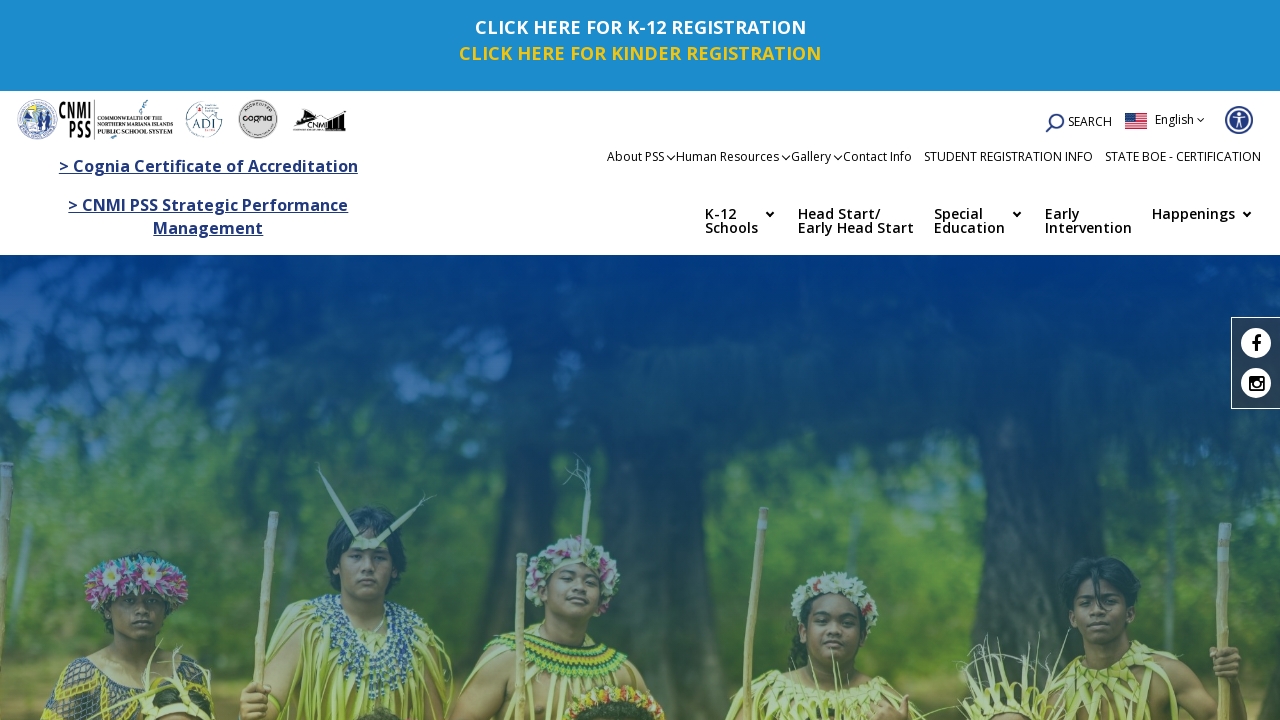

Verified page title contains 'Public School System'
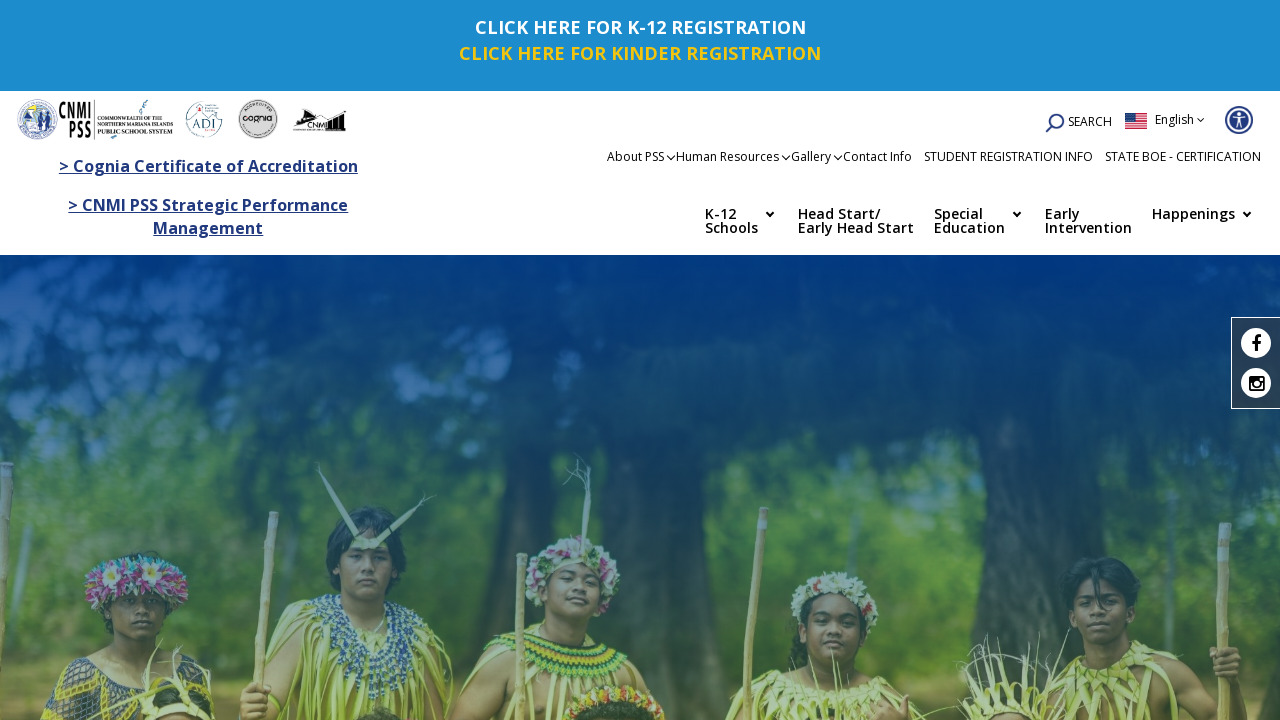

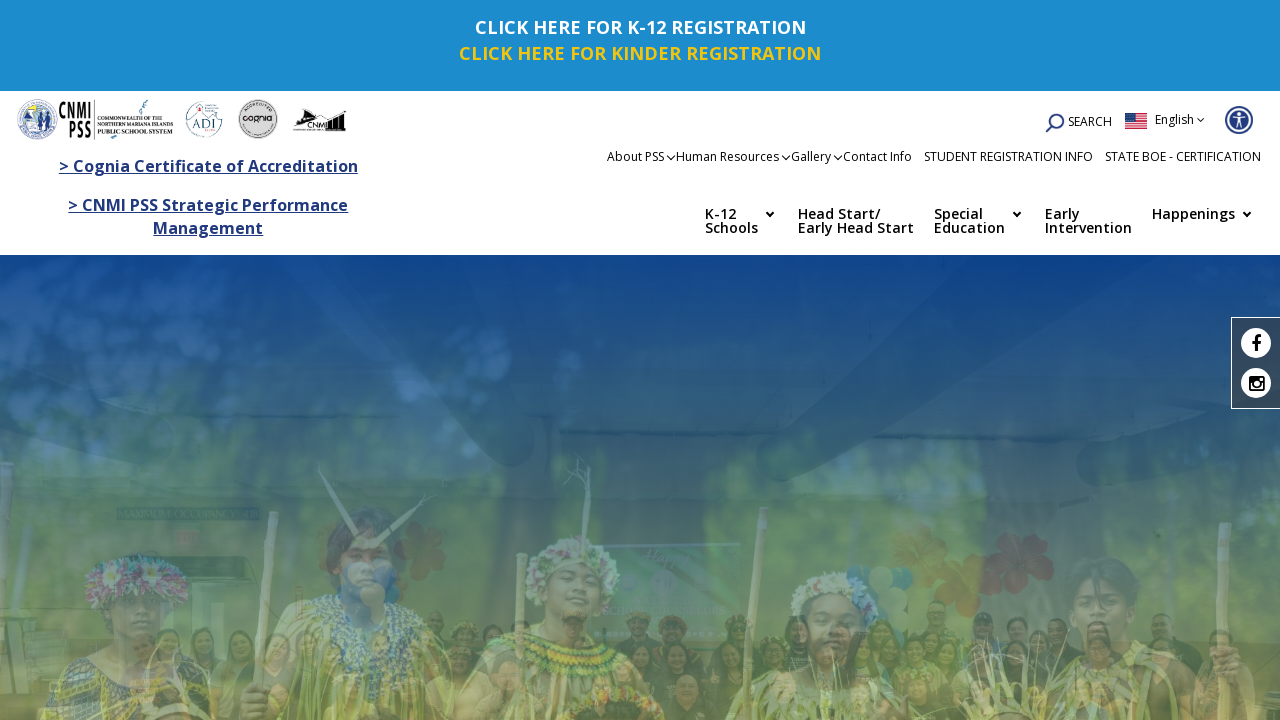